Tests dynamic content loading by clicking a Start button and waiting for the "Hello World!" text to appear on the page, verifying the text content is correct.

Starting URL: https://the-internet.herokuapp.com/dynamic_loading/1

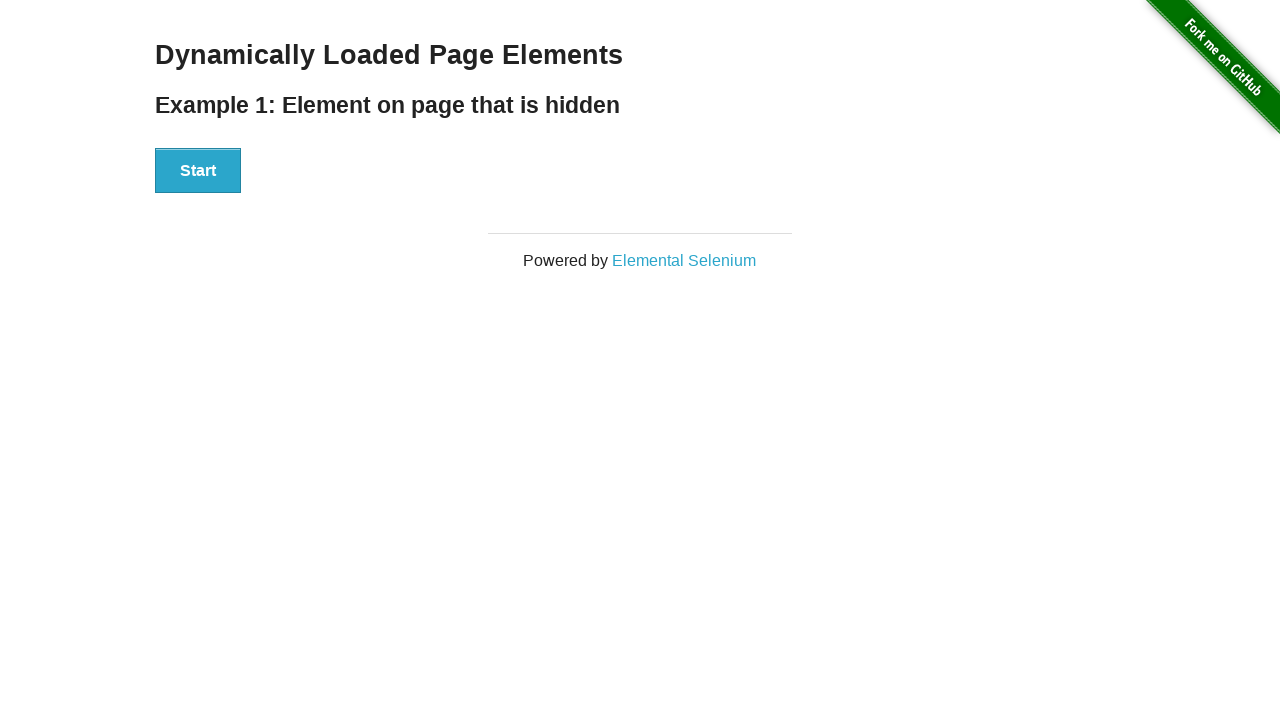

Clicked Start button to trigger dynamic content loading at (198, 171) on xpath=//div[@id='start']//button
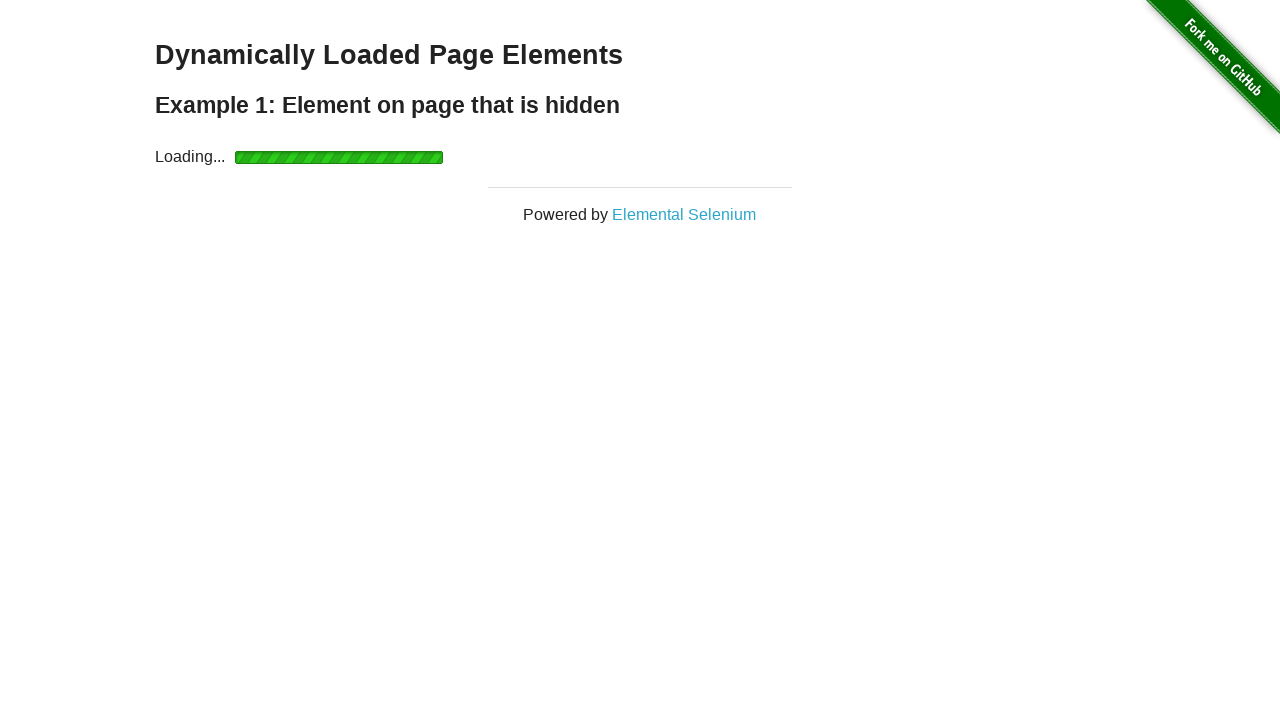

Waited for 'Hello World!' text to appear and become visible
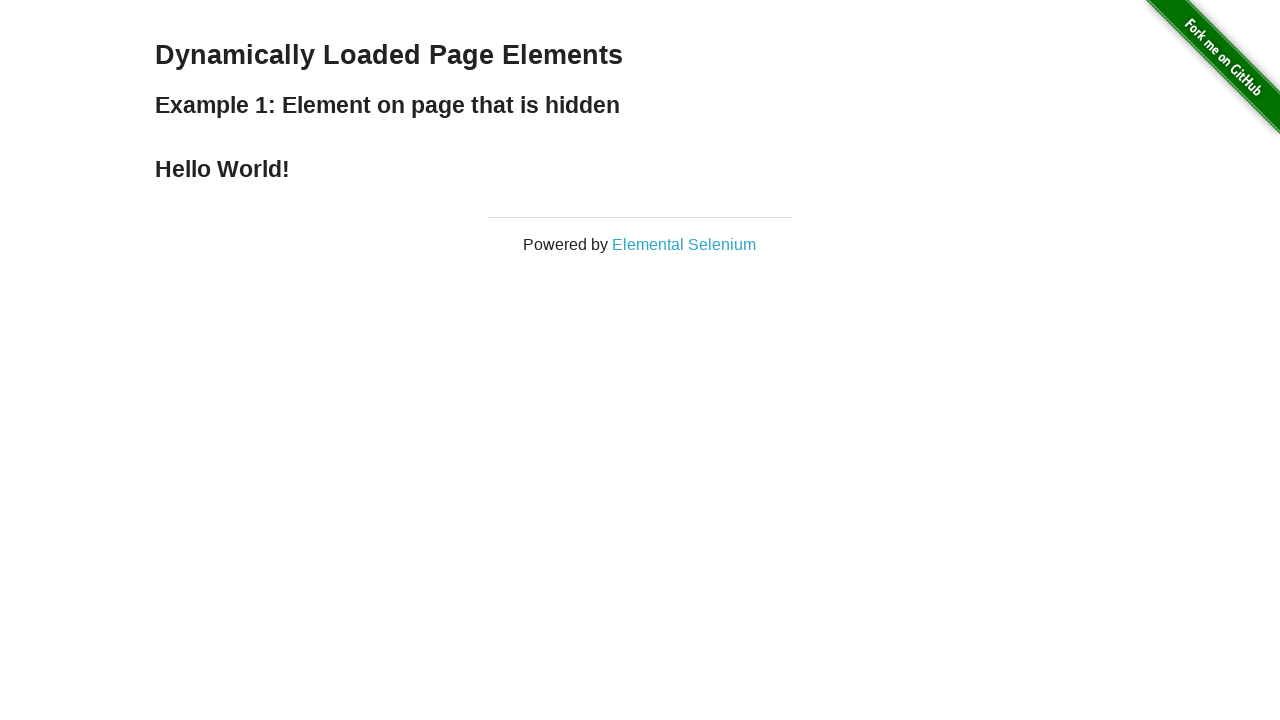

Verified that the text content is 'Hello World!'
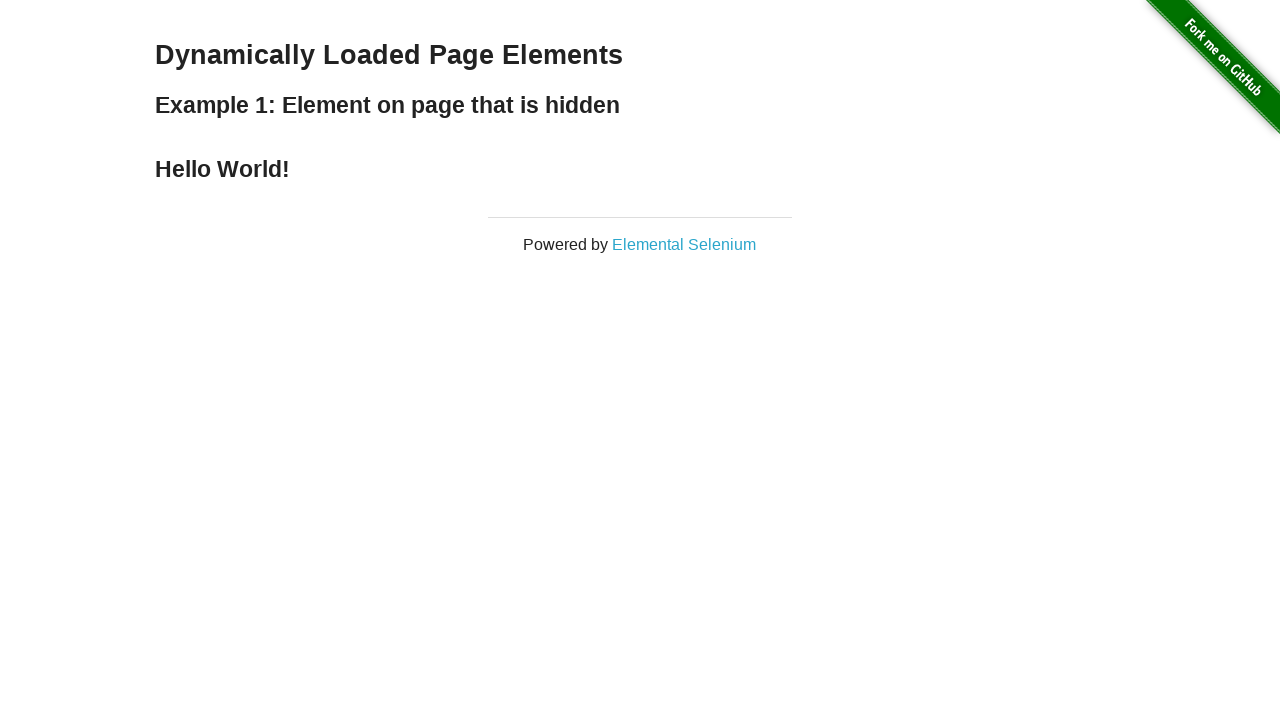

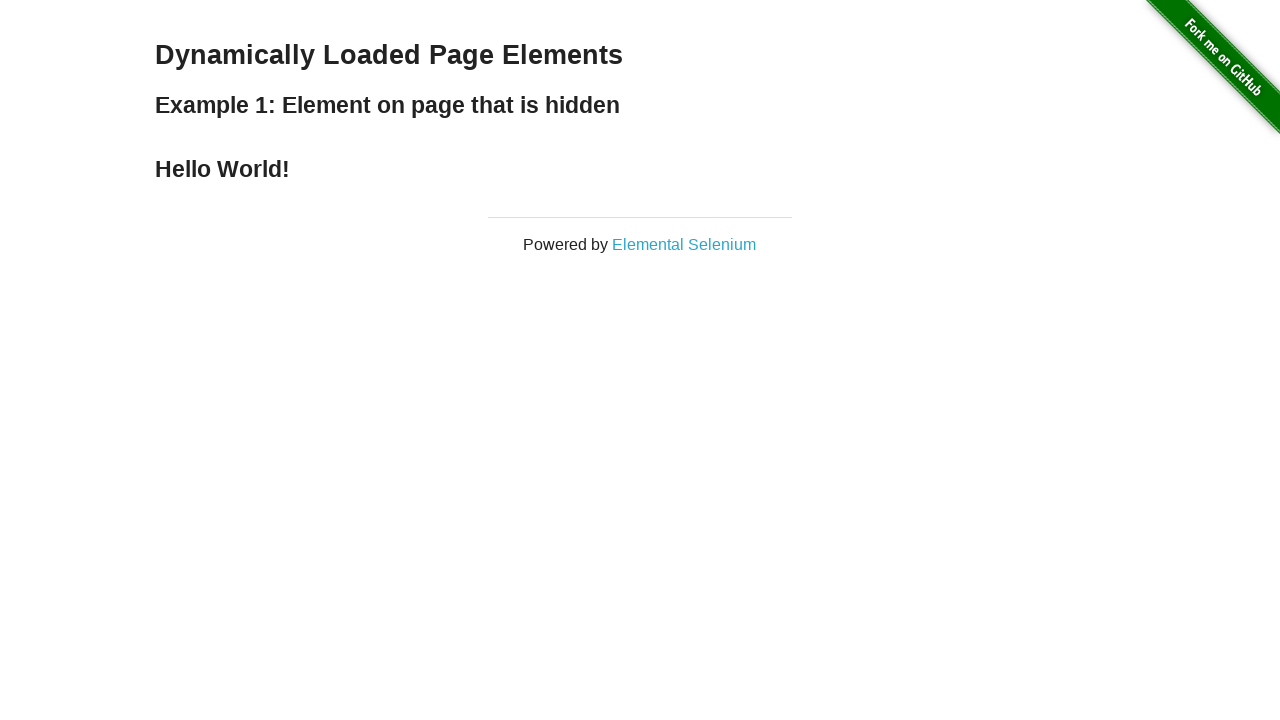